Tests dropdown/select functionality by selecting an option with value "1" from a select element on the page

Starting URL: http://suninjuly.github.io/selects2.html

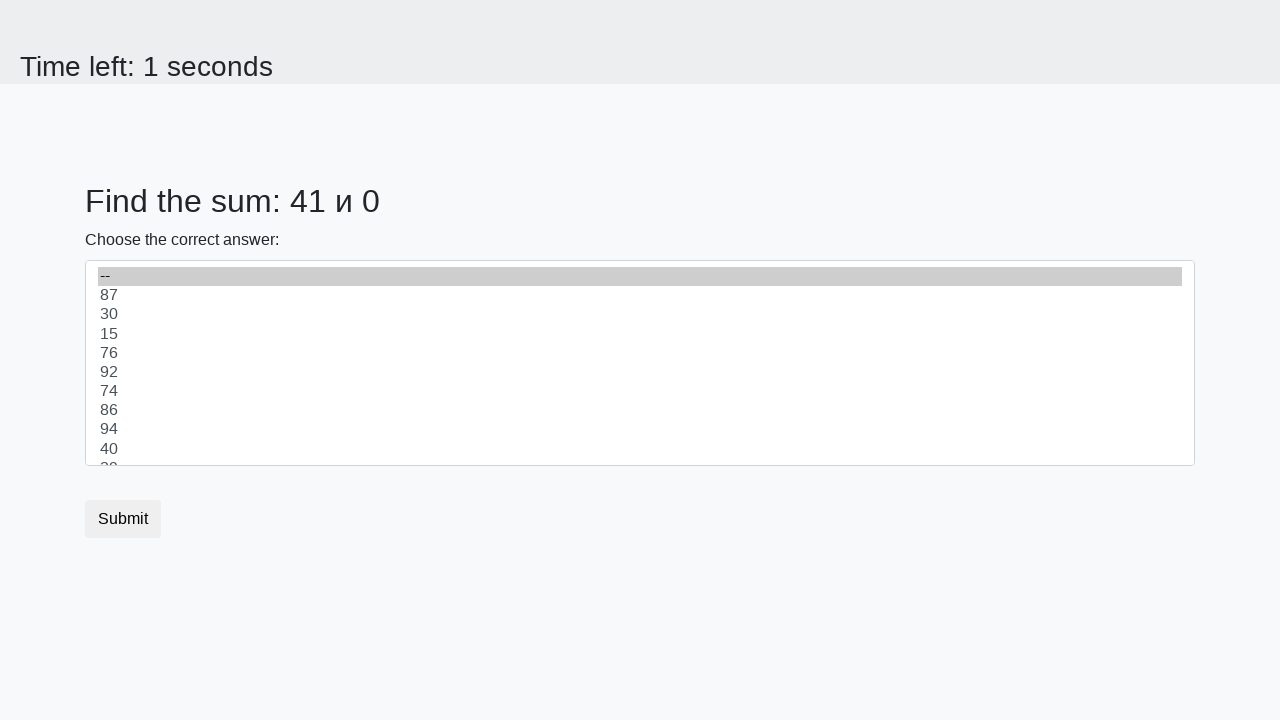

Navigated to dropdown test page
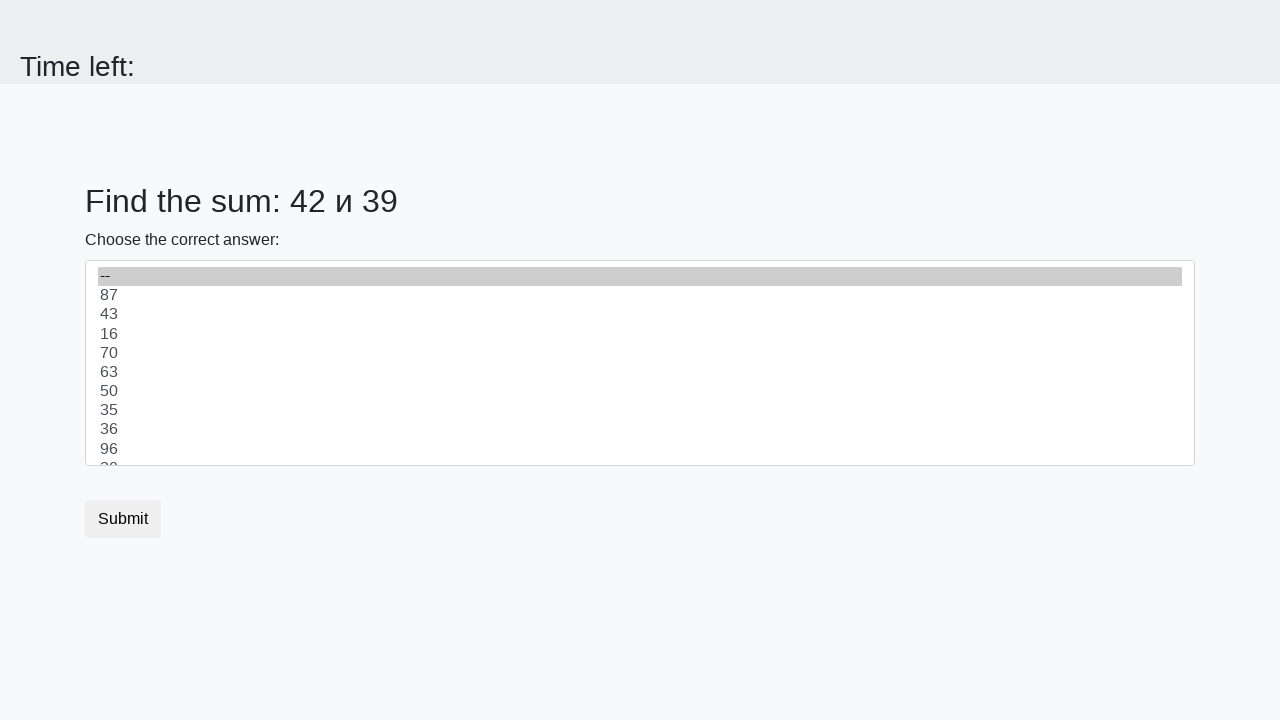

Selected option with value '1' from the dropdown on select
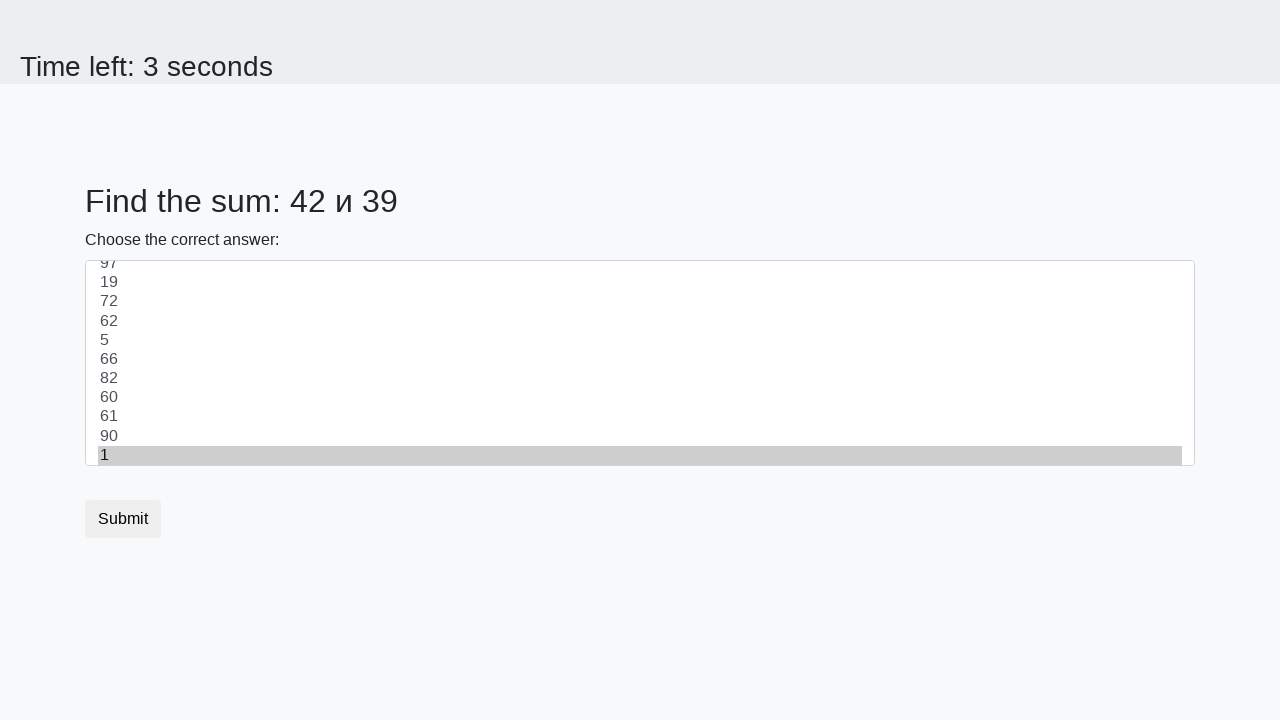

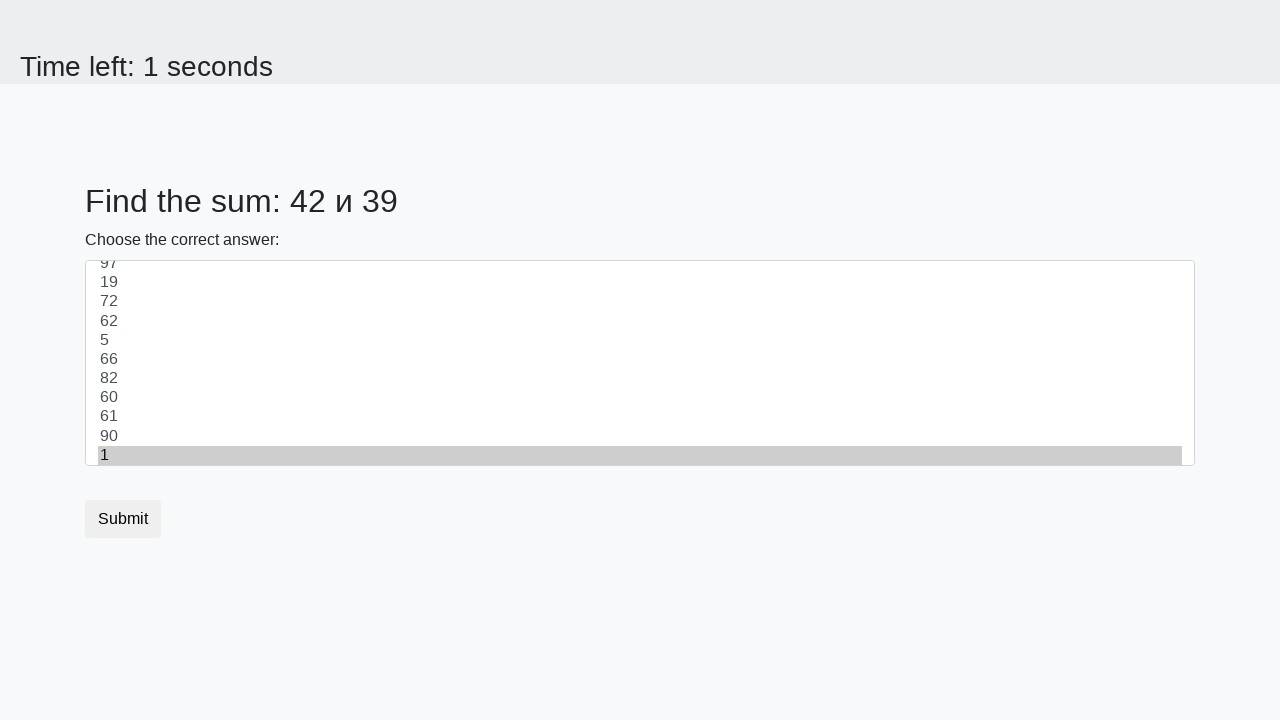